Tests navigation on the 99 Bottles of Beer website by clicking the "Browse Languages" menu link, then clicking the "Start" menu link, and verifying the welcome heading is displayed.

Starting URL: http://www.99-bottles-of-beer.net/

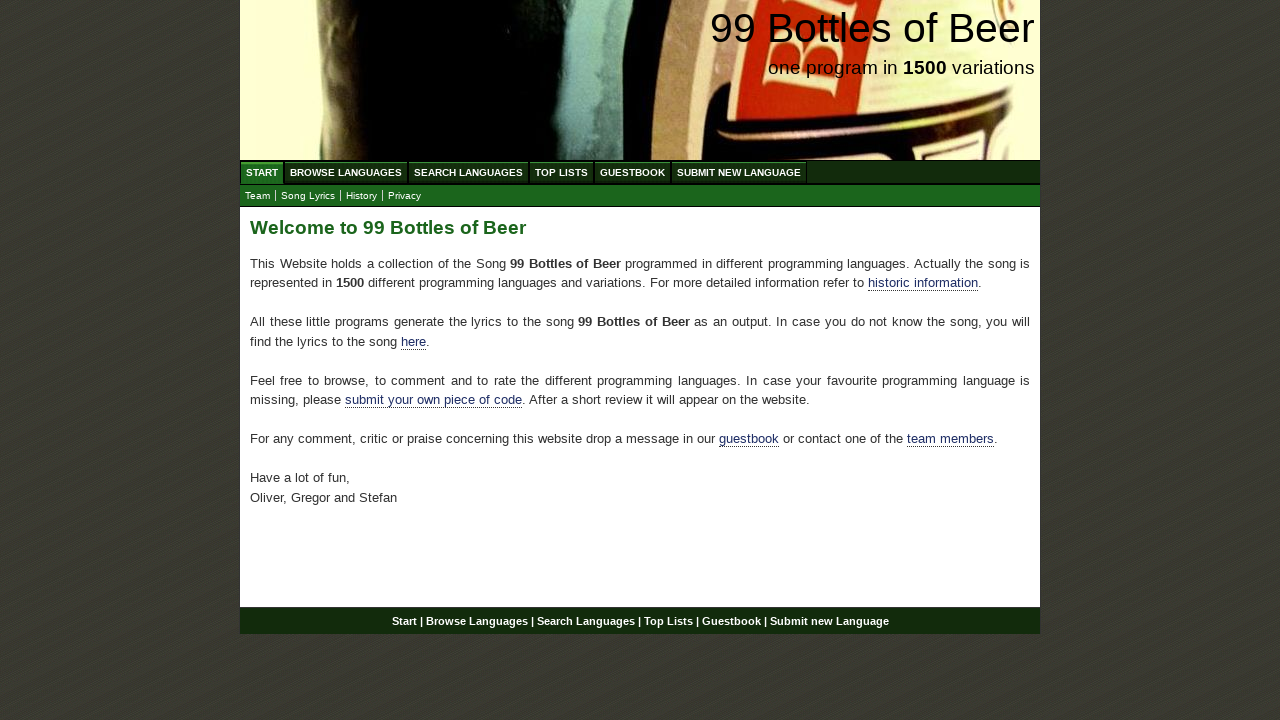

Clicked 'Browse Languages' menu link at (346, 172) on xpath=//body/div[@id='wrap']/div[@id='navigation']/ul[@id='menu']/li/a[@href='/a
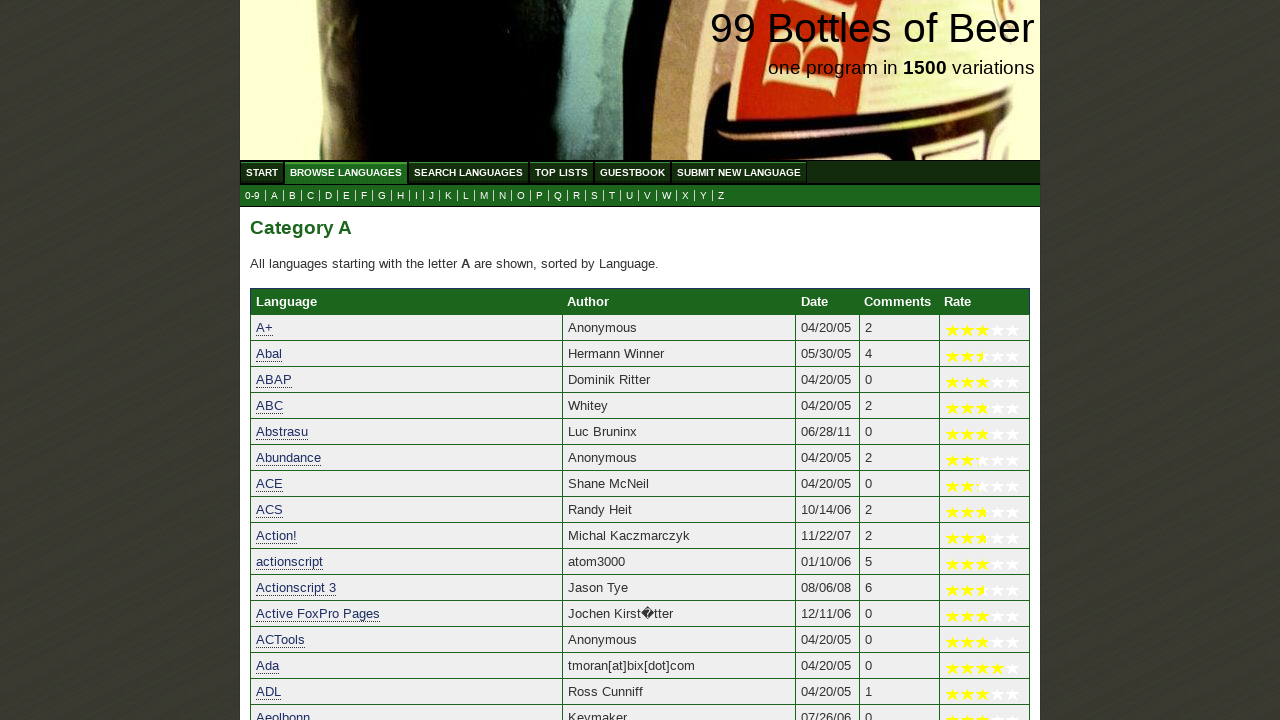

Clicked 'Start' menu link to return to homepage at (262, 172) on xpath=//body/div[@id='wrap']/div[@id='navigation']/ul[@id='menu']/li/a[@href='/'
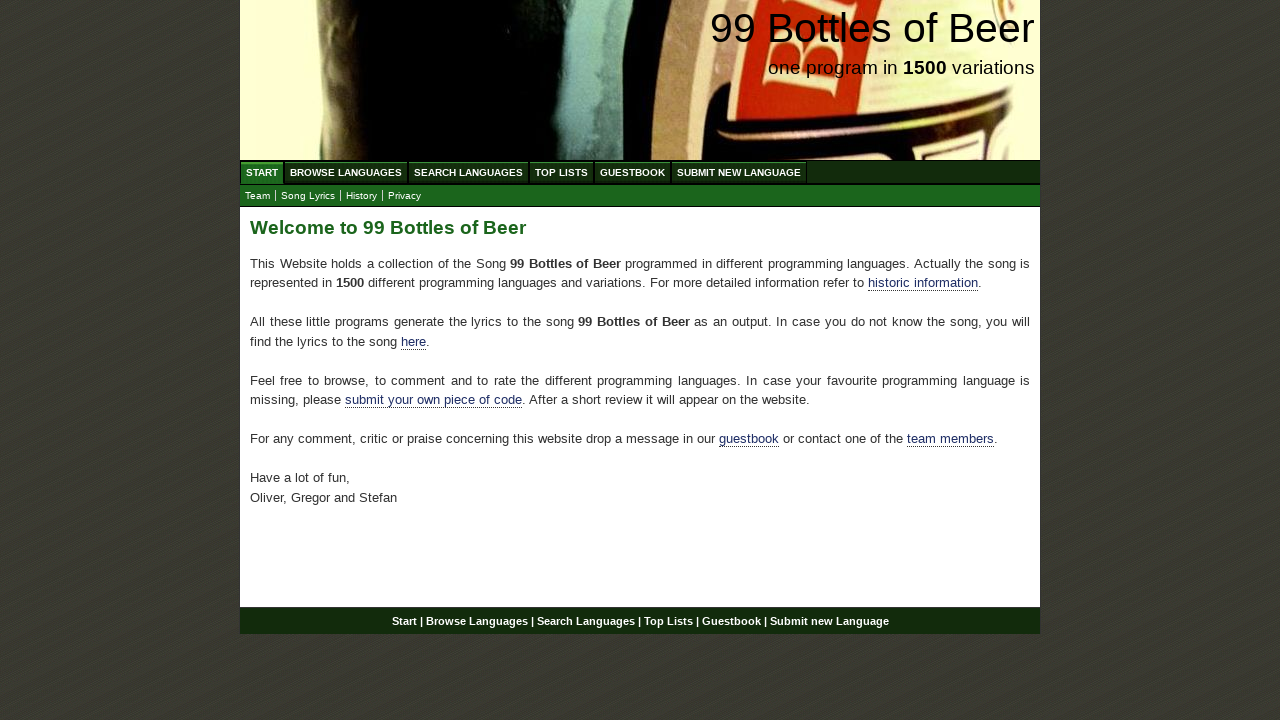

Located welcome heading element
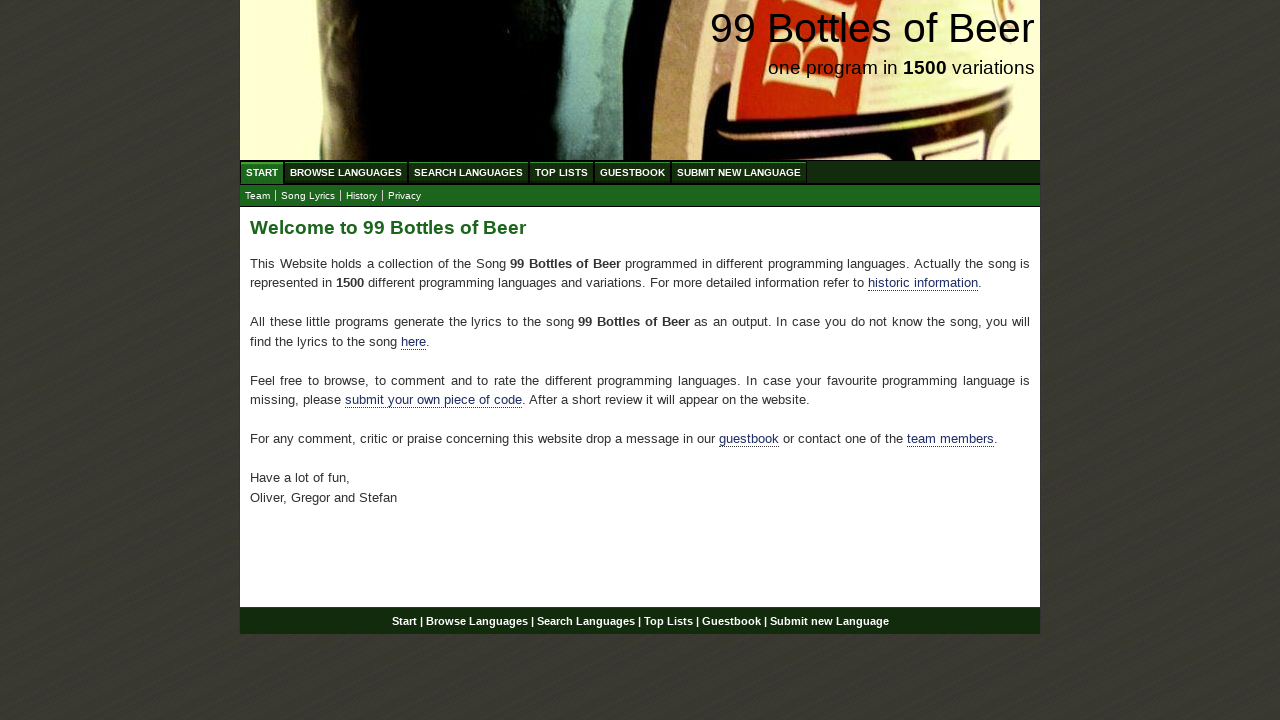

Welcome heading element became visible
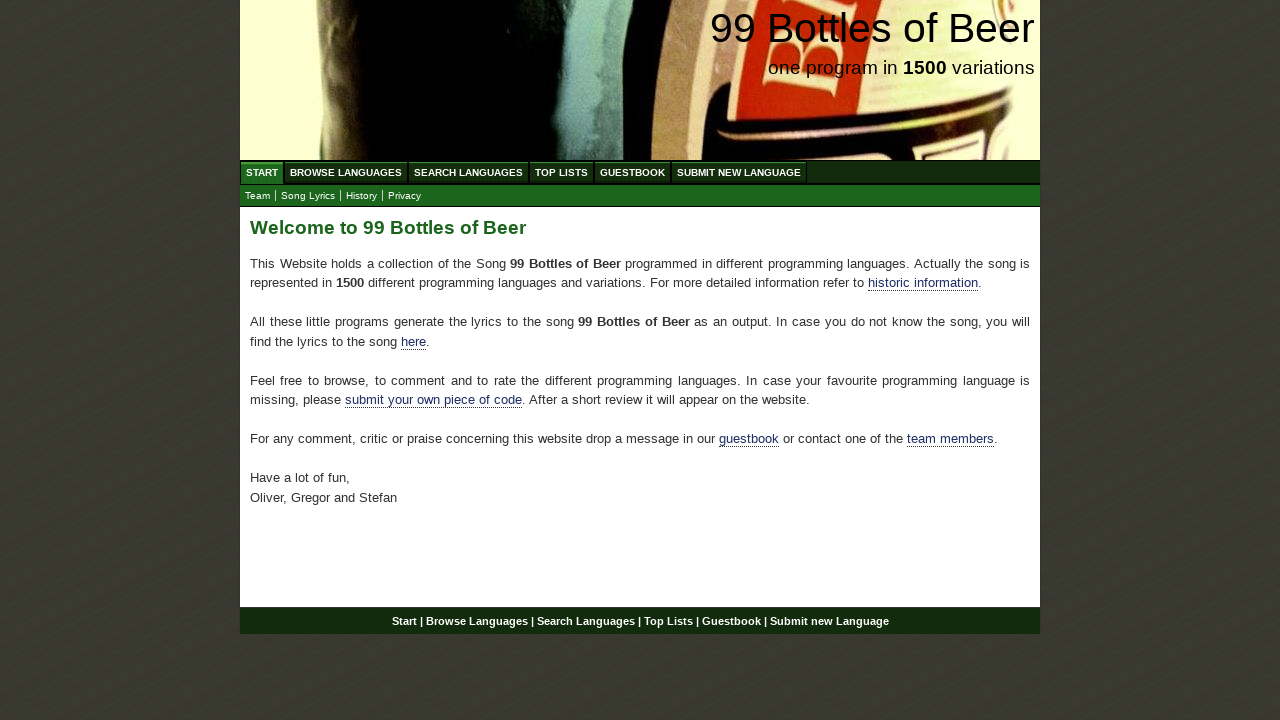

Verified welcome heading text is 'Welcome to 99 Bottles of Beer'
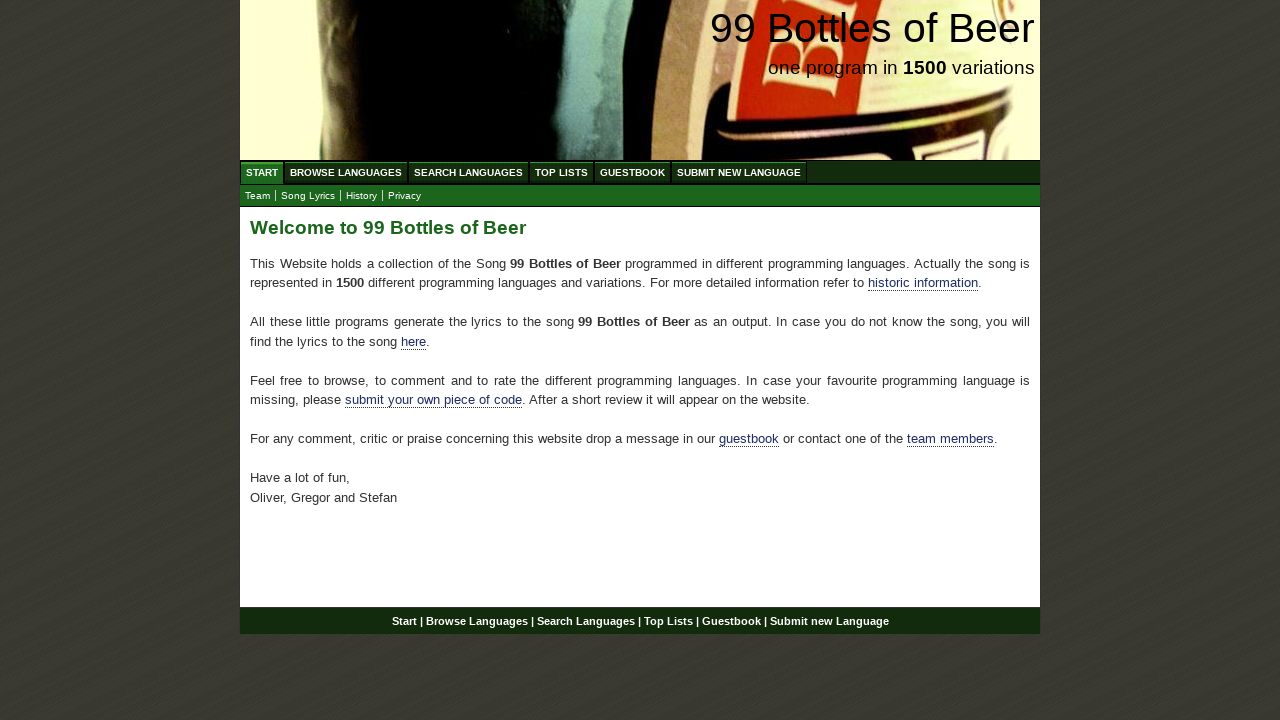

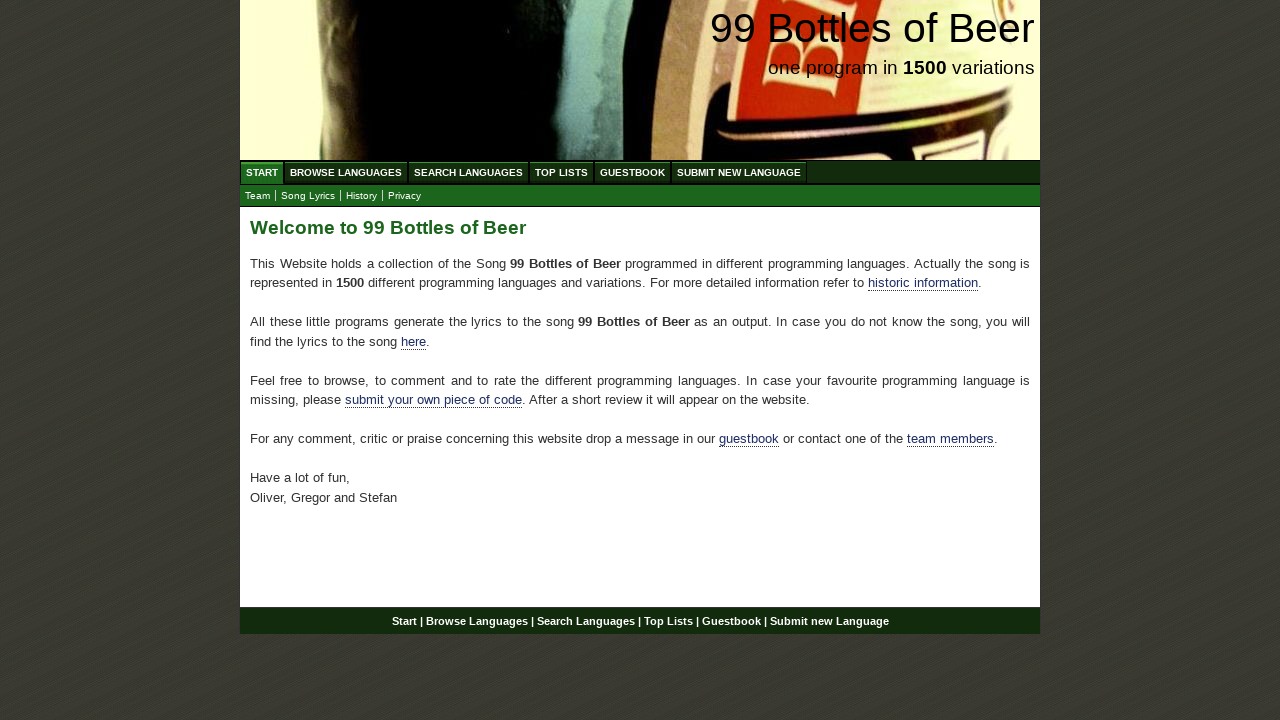